Tests JavaScript alert handling by clicking a button to trigger an alert and then accepting it

Starting URL: https://demo.automationtesting.in/Alerts.html

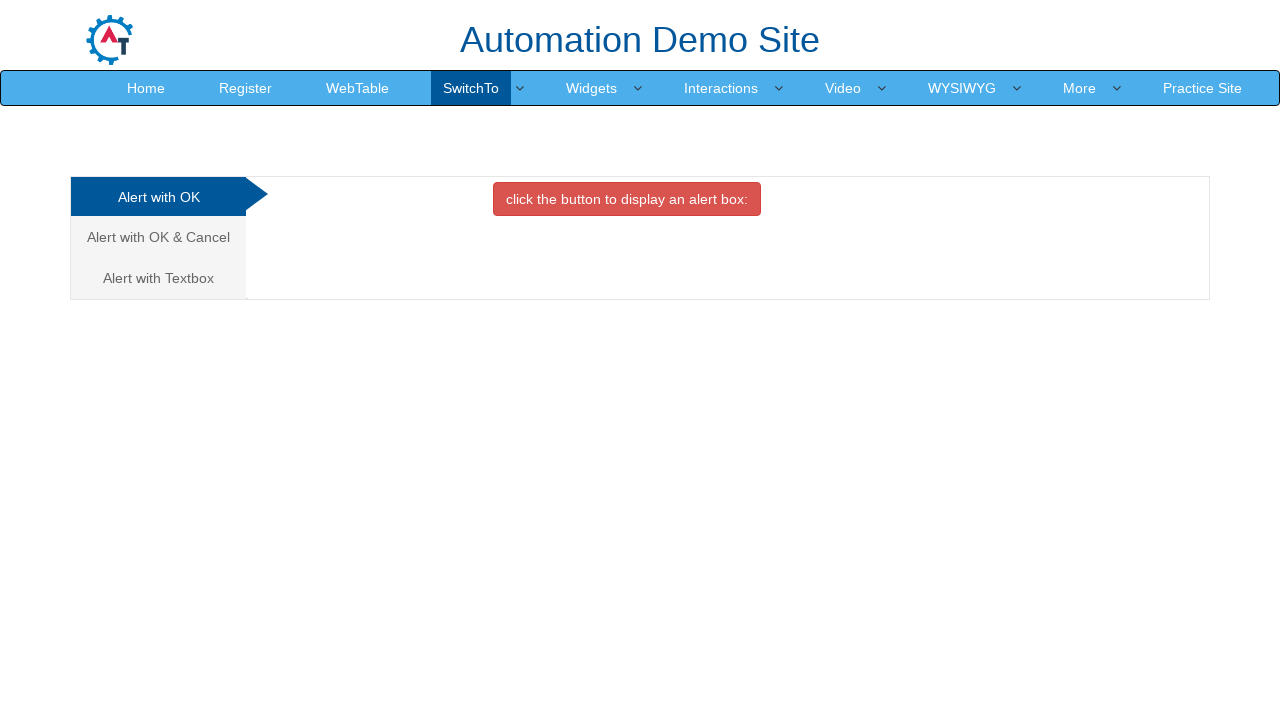

Clicked on 'Alert with OK' tab at (158, 197) on xpath=//a[text()='Alert with OK ']
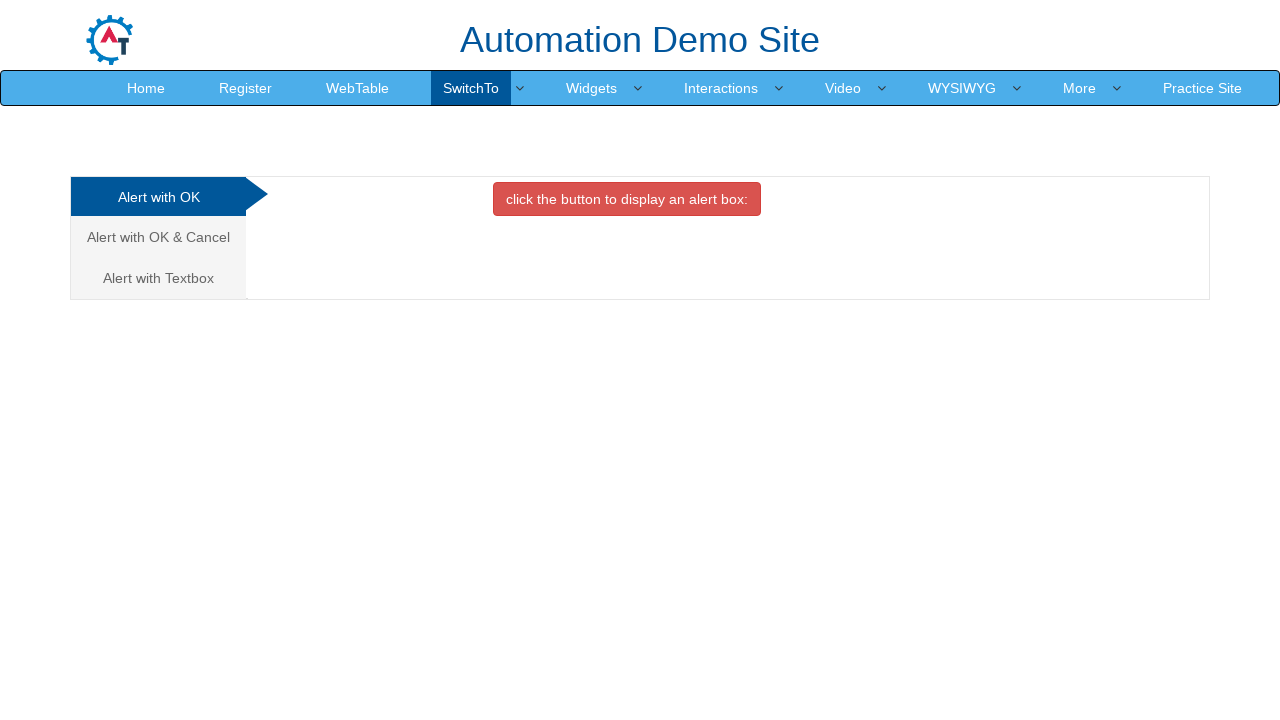

Clicked button to trigger alert dialog at (627, 199) on button.btn.btn-danger
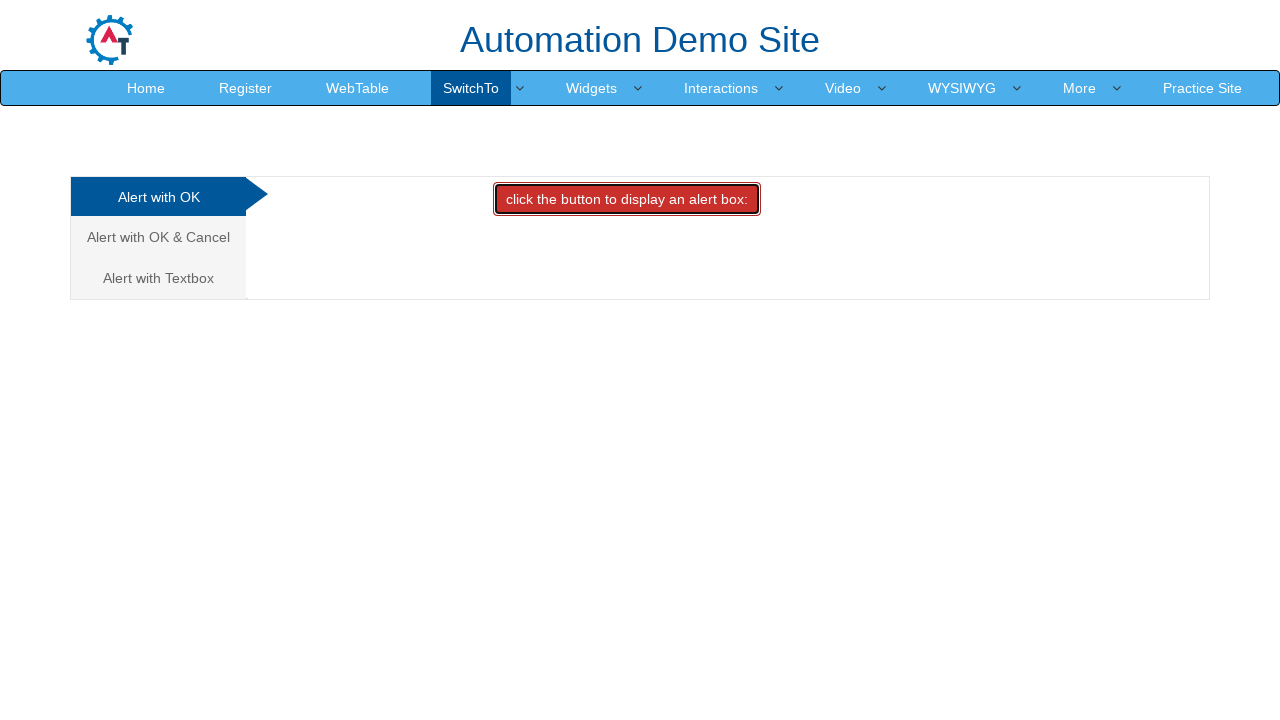

Set up dialog handler and accepted the alert
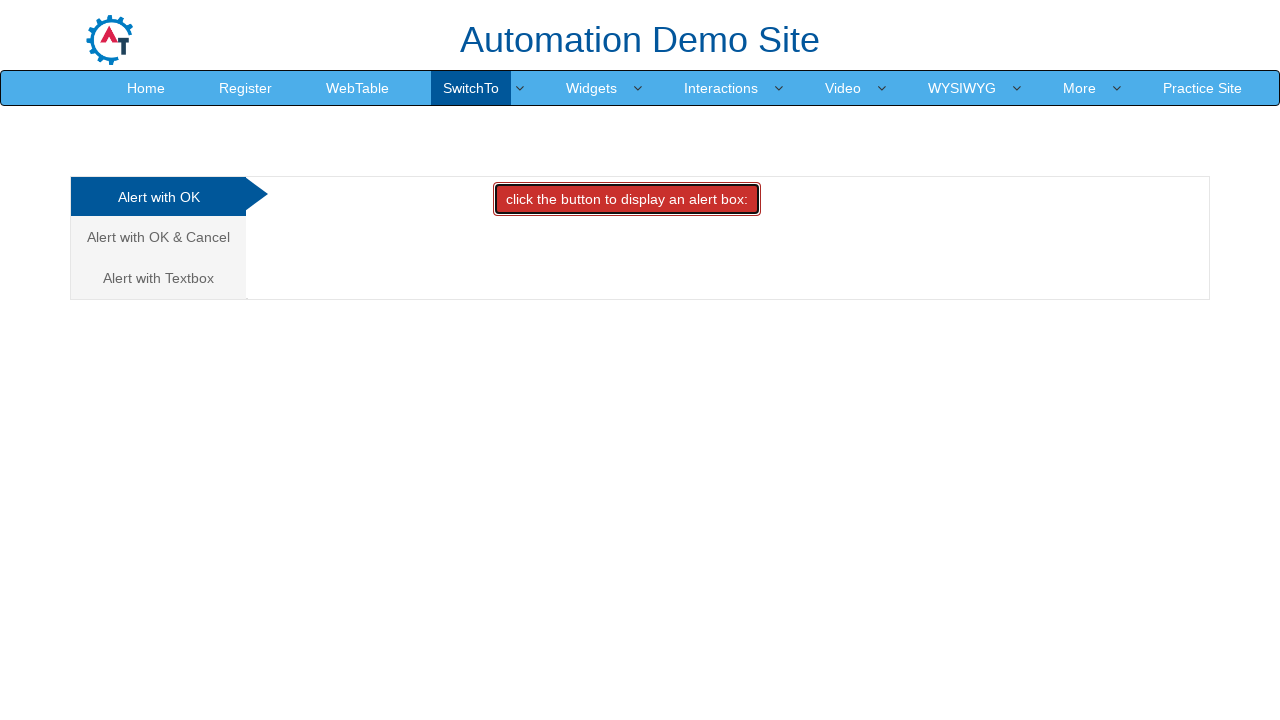

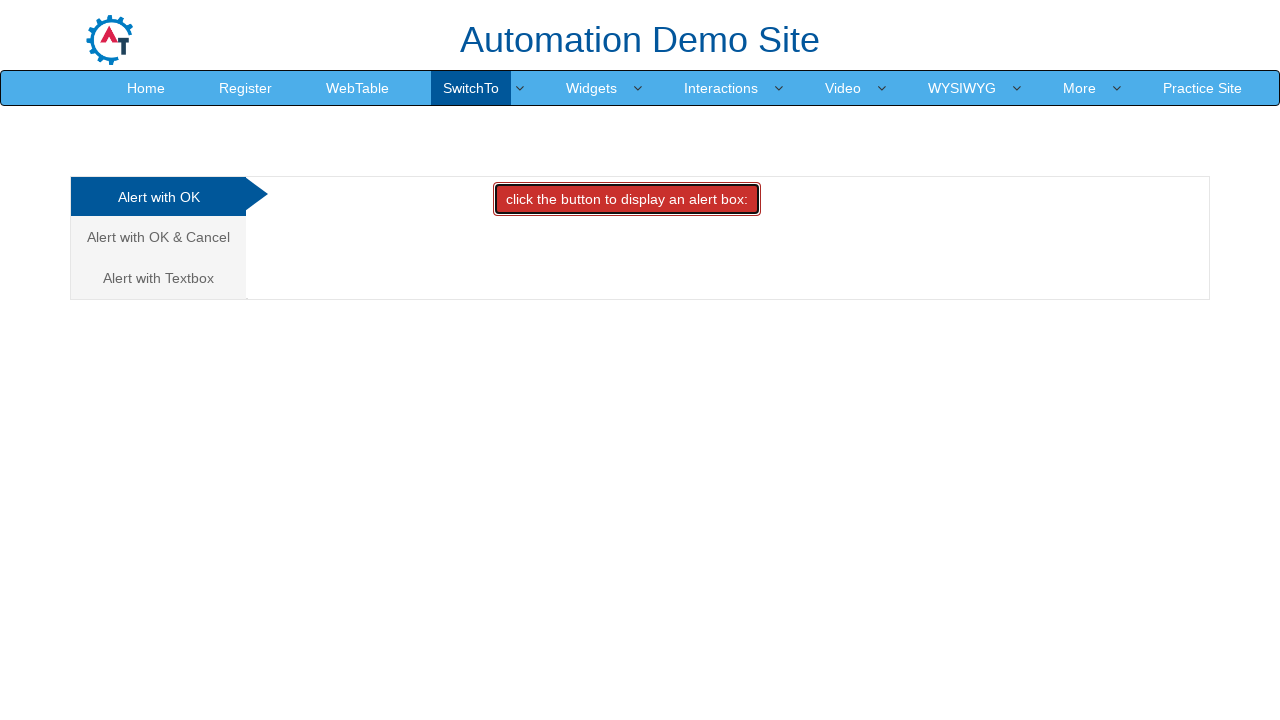